Navigates to Microsoft's homepage and retrieves the page title

Starting URL: https://www.microsoft.com

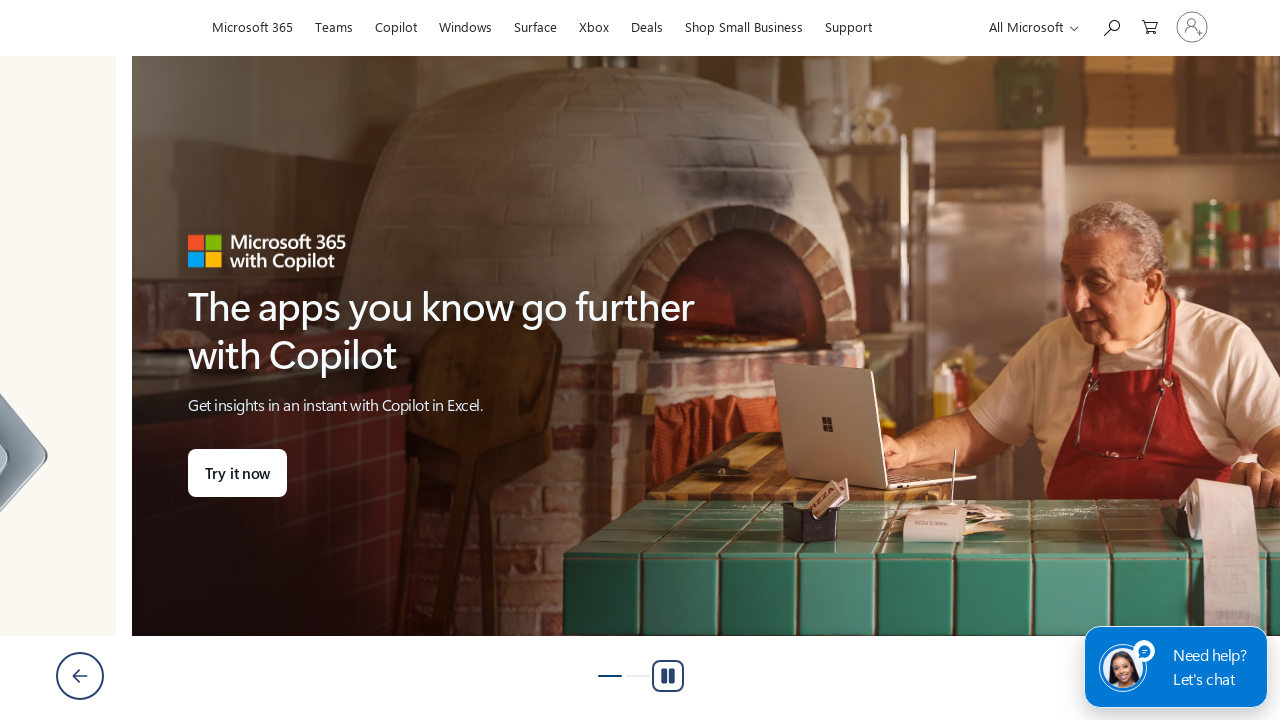

Retrieved page title from Microsoft's homepage
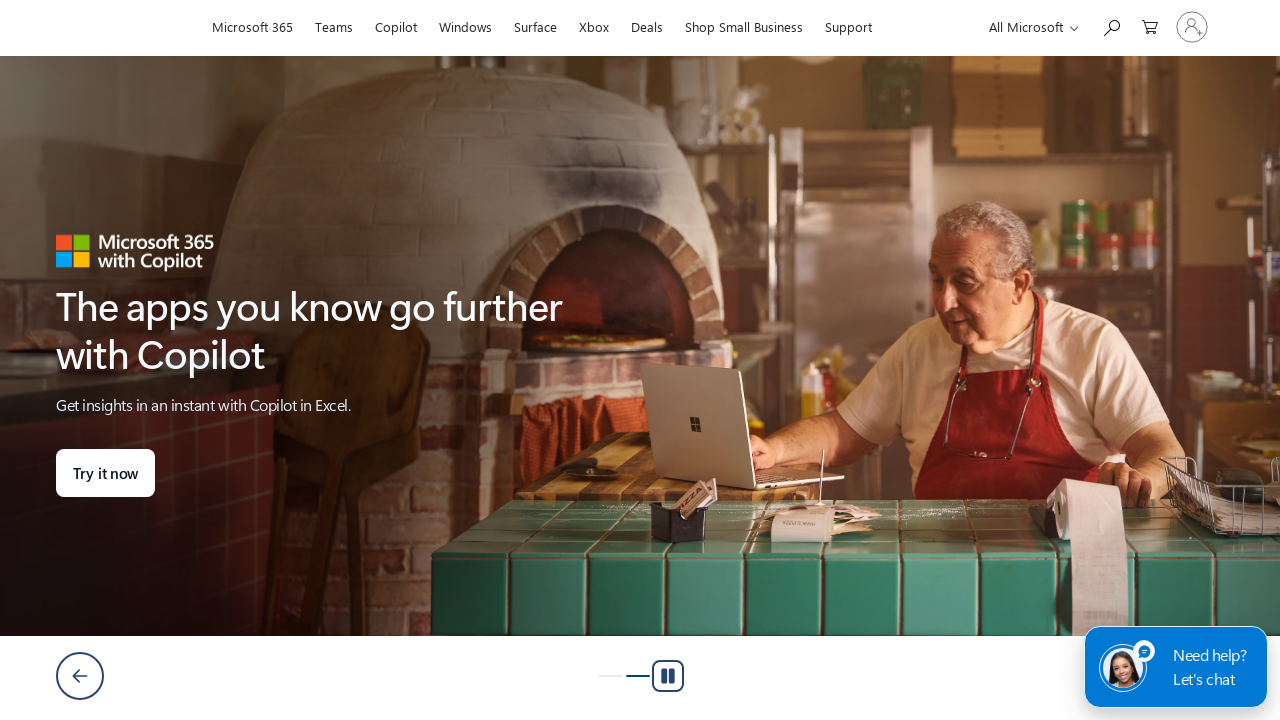

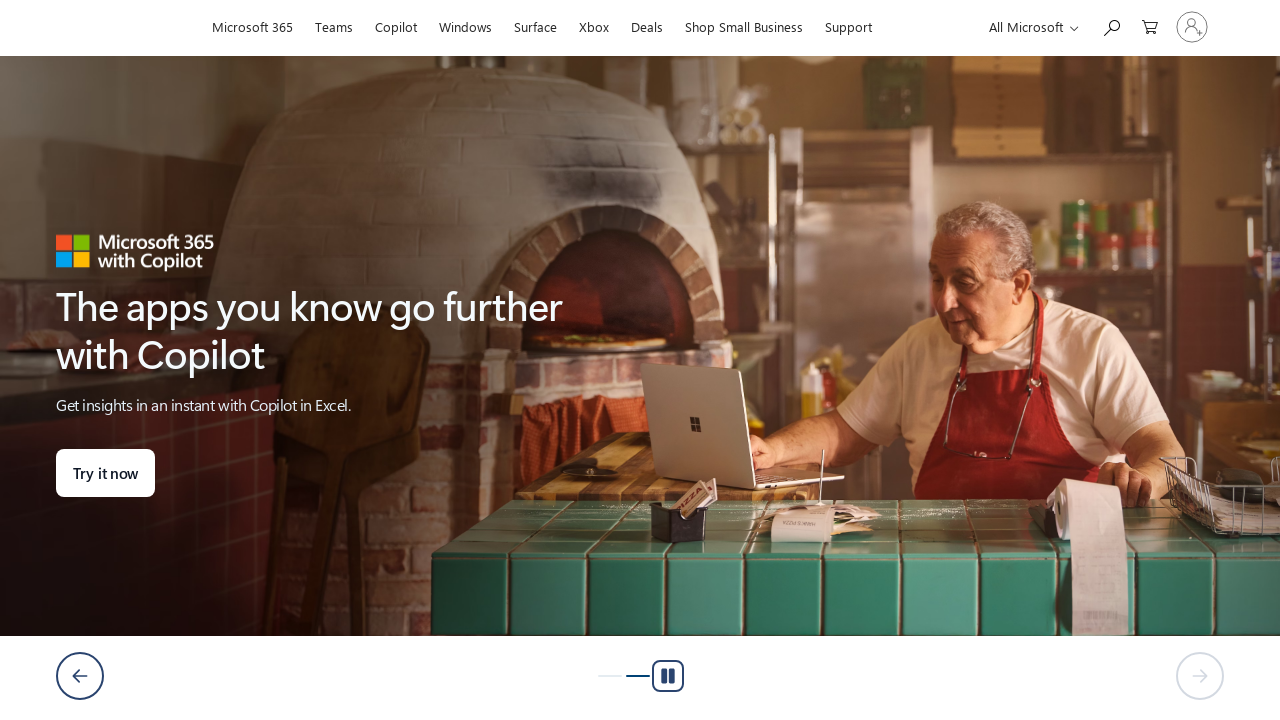